Locates all elements with class "test", counts them, and retrieves text from each element including a specific one by index

Starting URL: https://kristinek.github.io/site/examples/locators

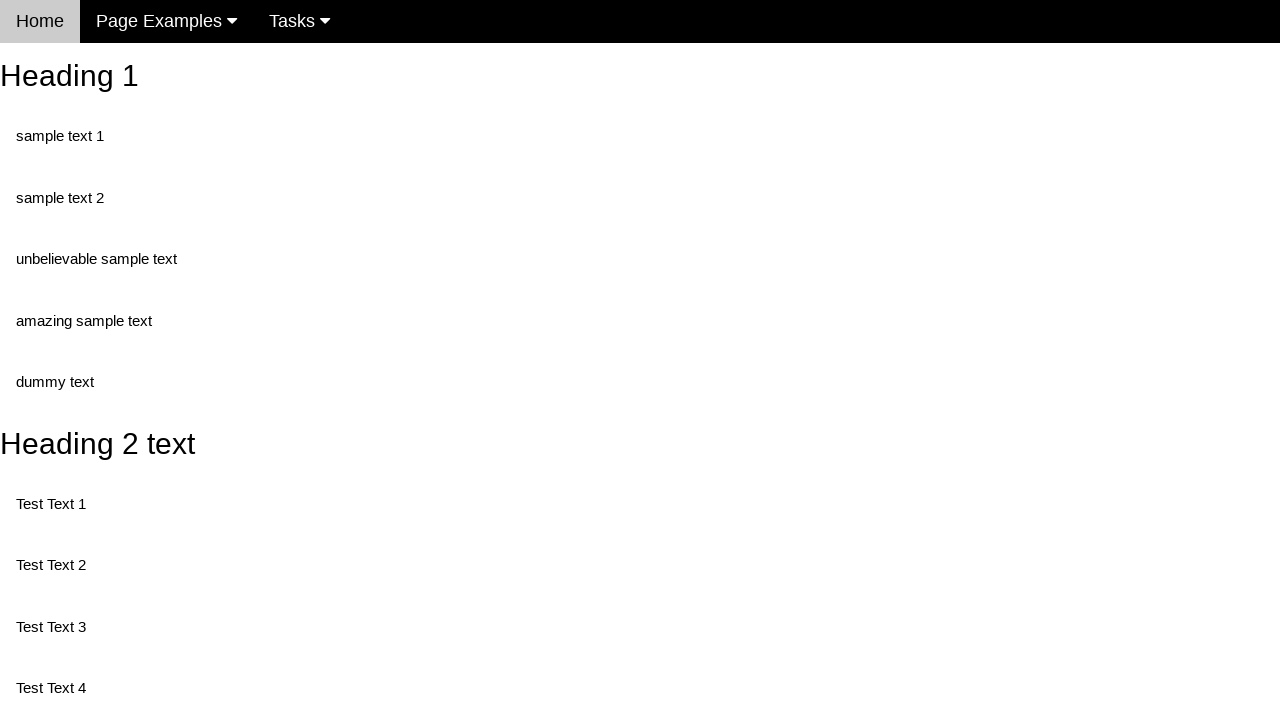

Navigated to locators example page
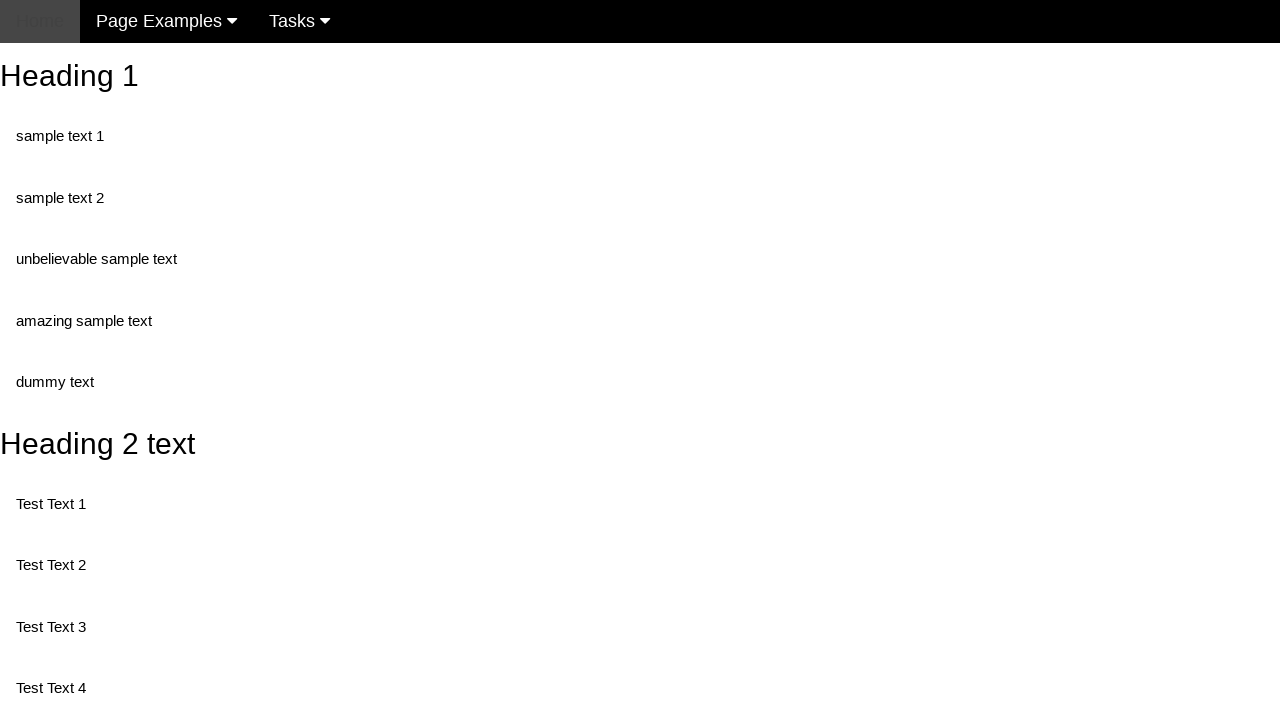

Located all elements with class 'test'
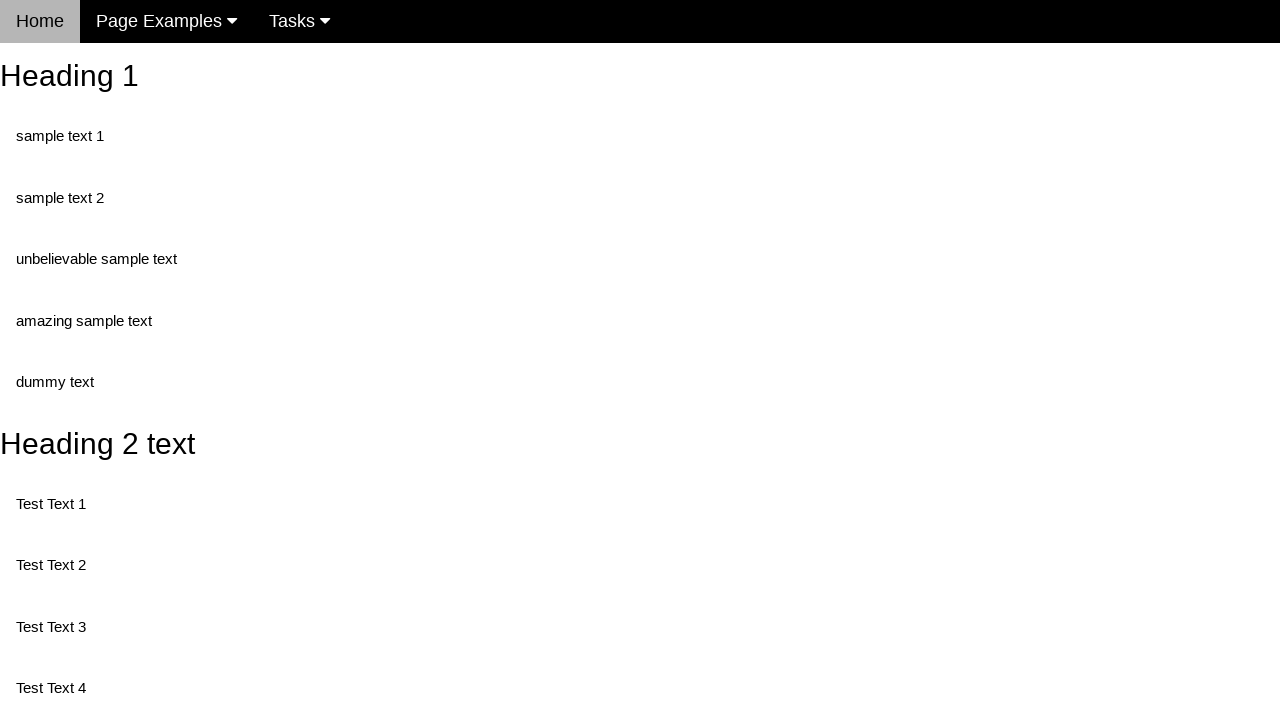

Counted 5 elements with class 'test'
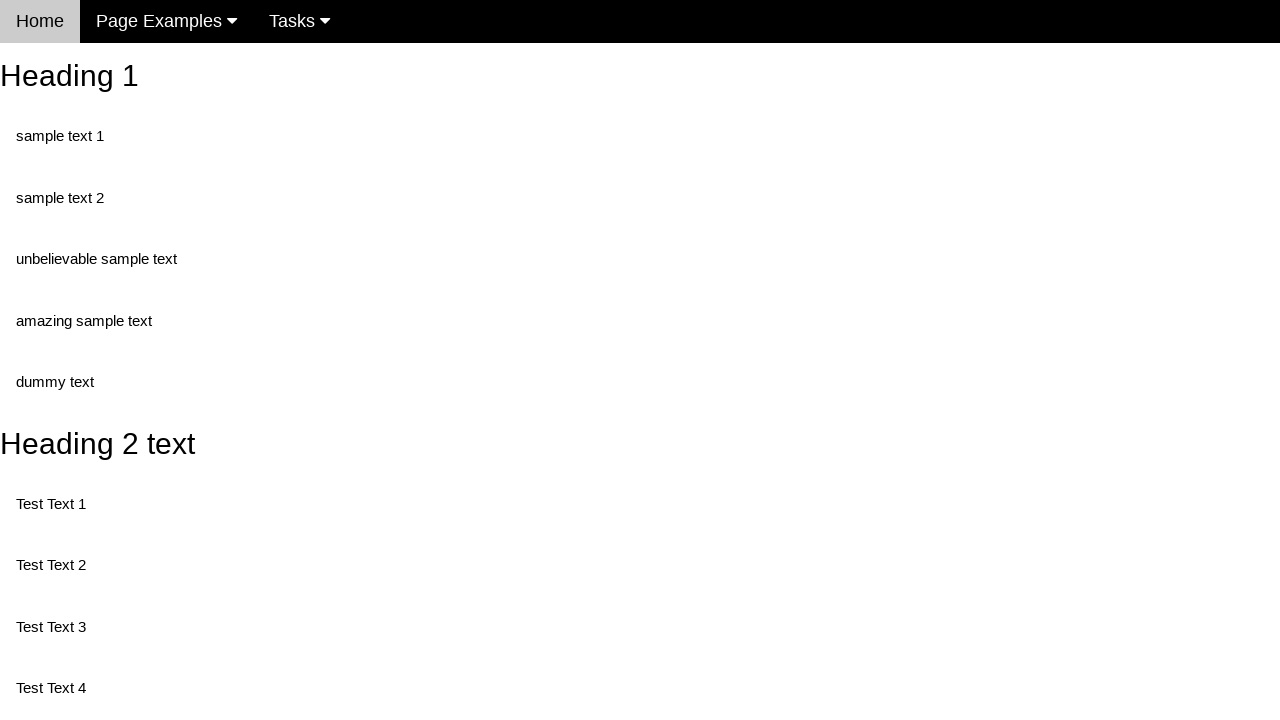

Retrieved text from element at index 0: 'Test Text 1'
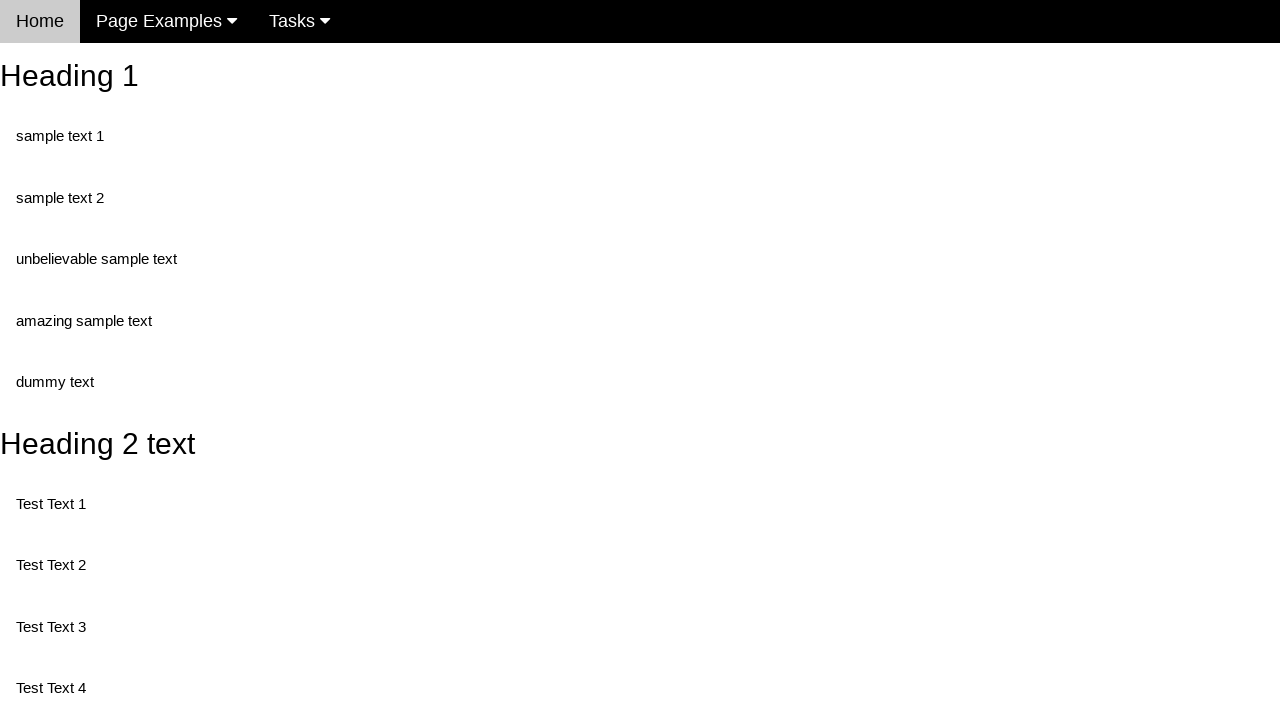

Retrieved text from element at index 1: 'Test Text 3'
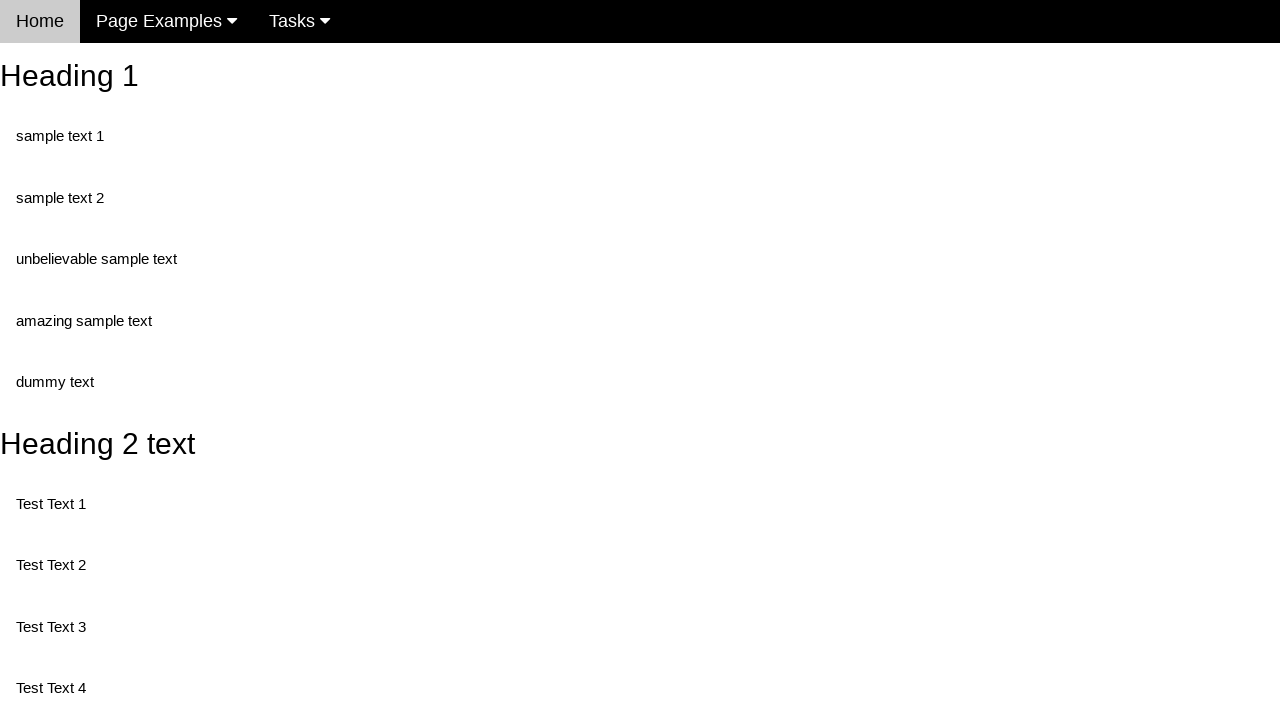

Retrieved text from element at index 2: 'Test Text 4'
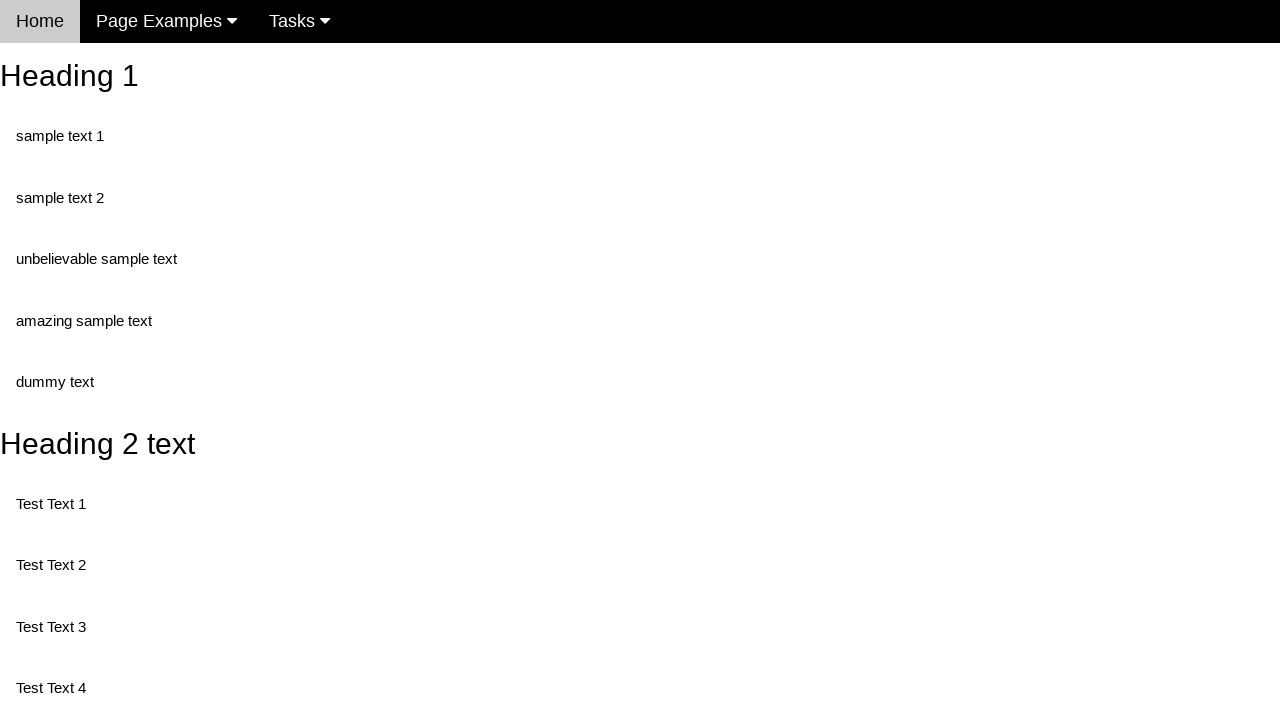

Retrieved text from element at index 3: 'Test Text 5'
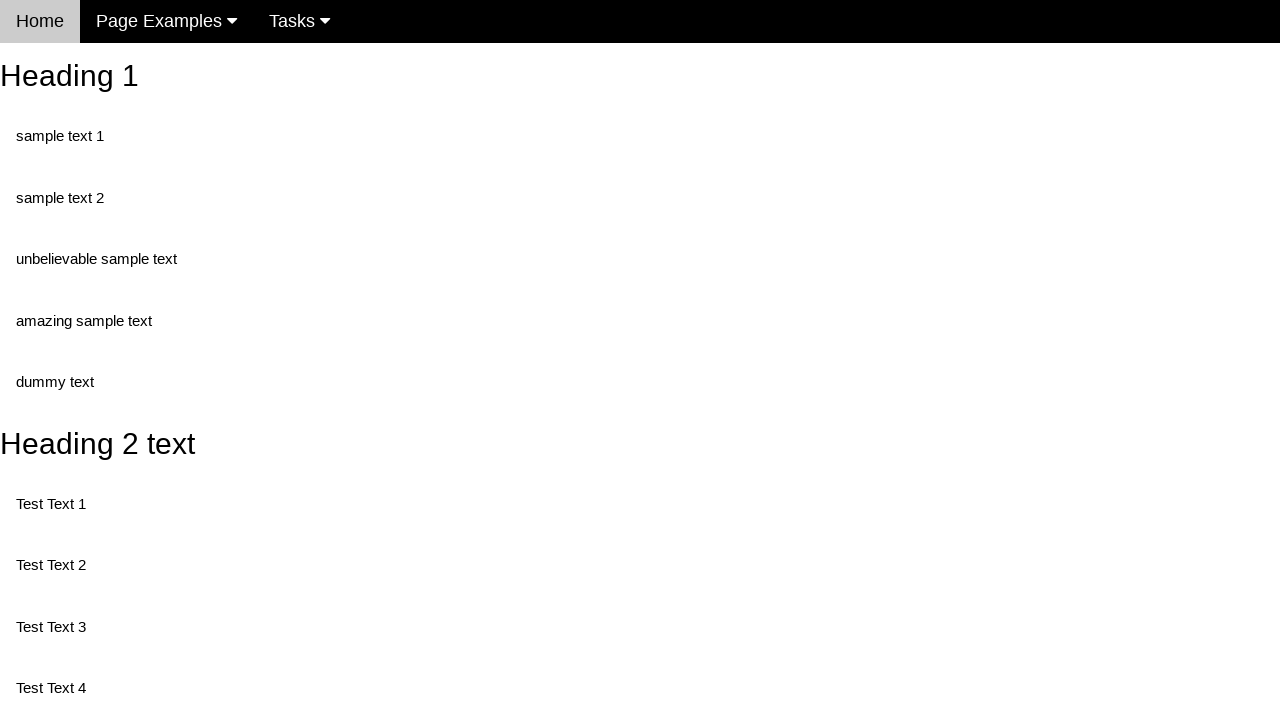

Retrieved text from element at index 4: 'Test Text 6'
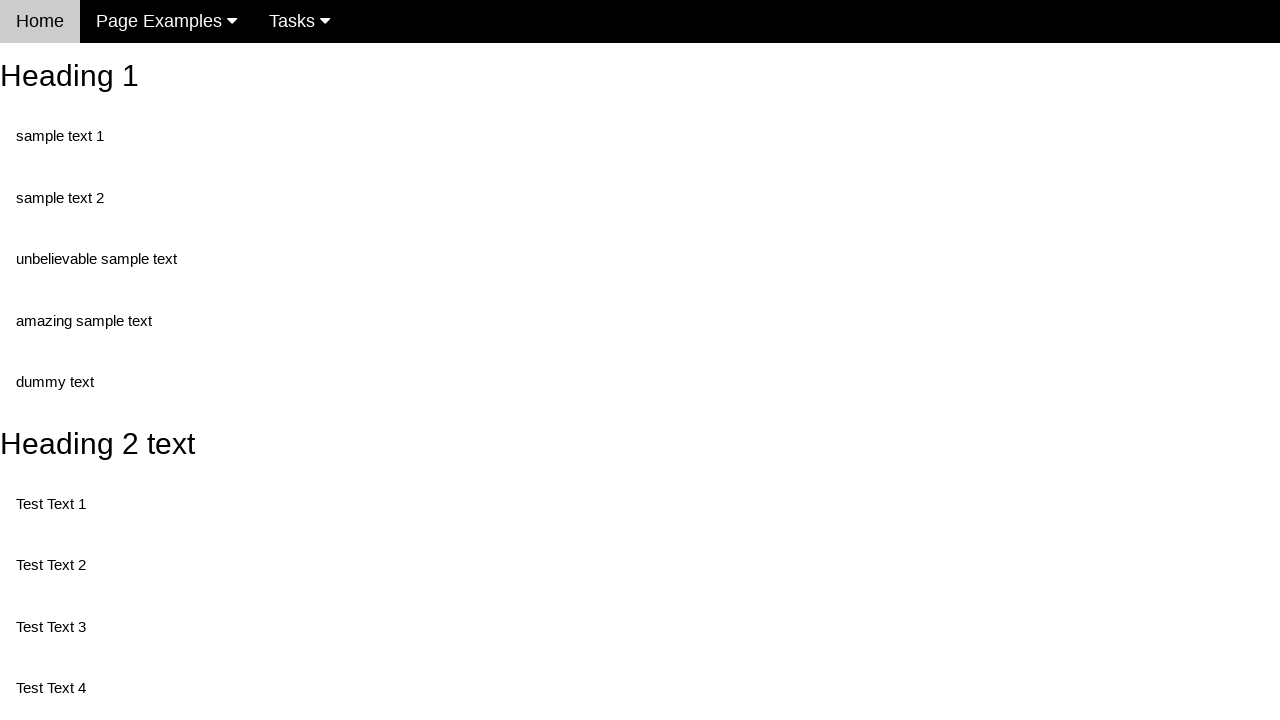

Retrieved text from element at index 3: 'Test Text 5'
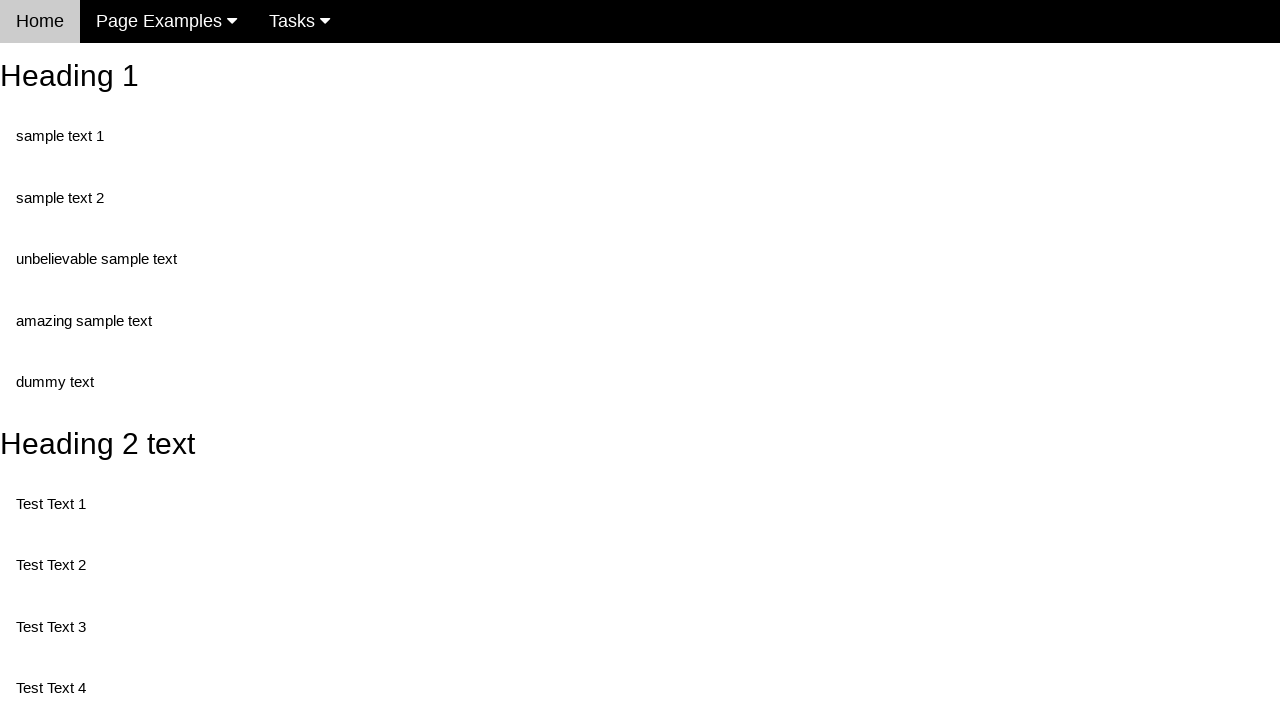

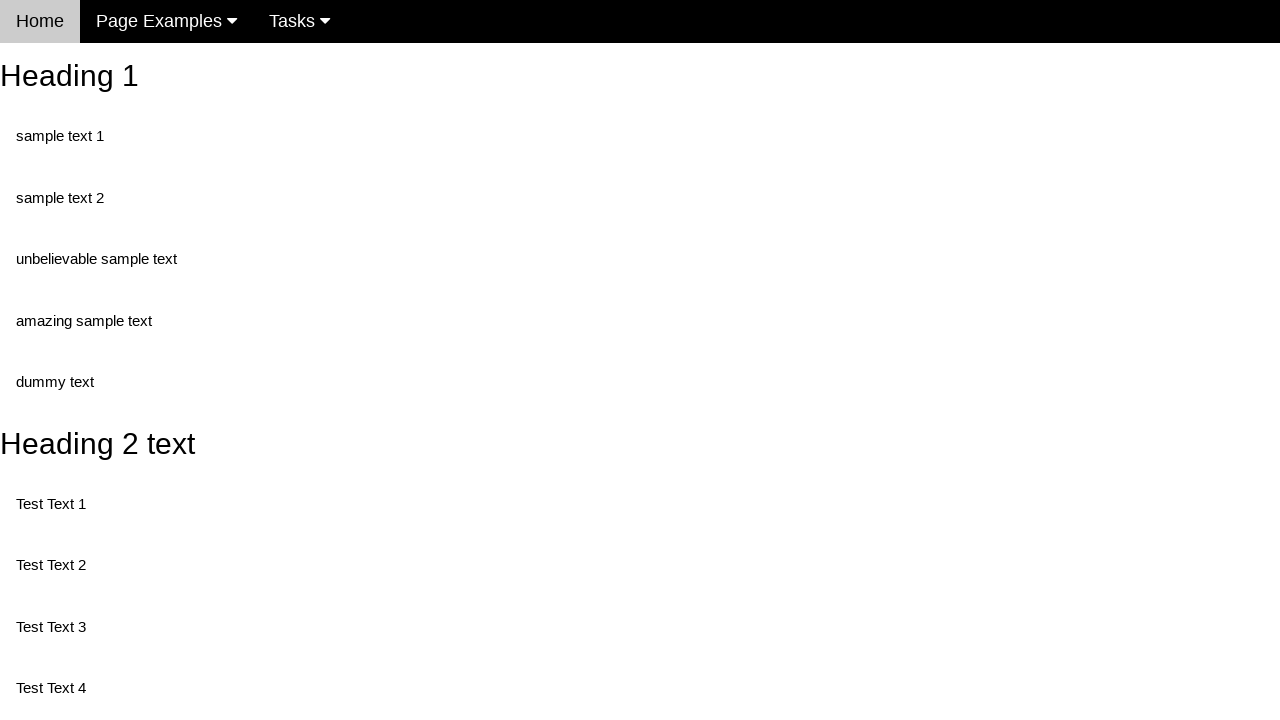